Tests waiting for a dynamically visible button to appear and clicking it

Starting URL: https://demoqa.com/dynamic-properties

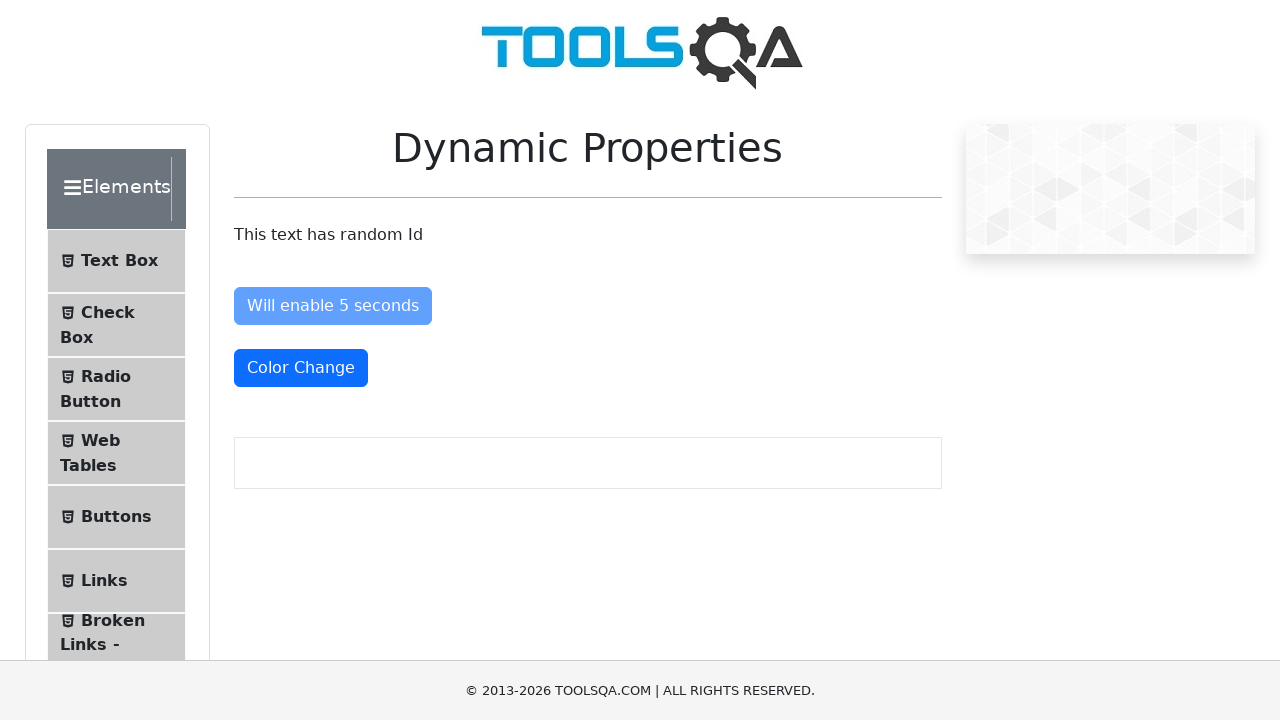

Waited for visibleAfter button to become visible (up to 10 seconds)
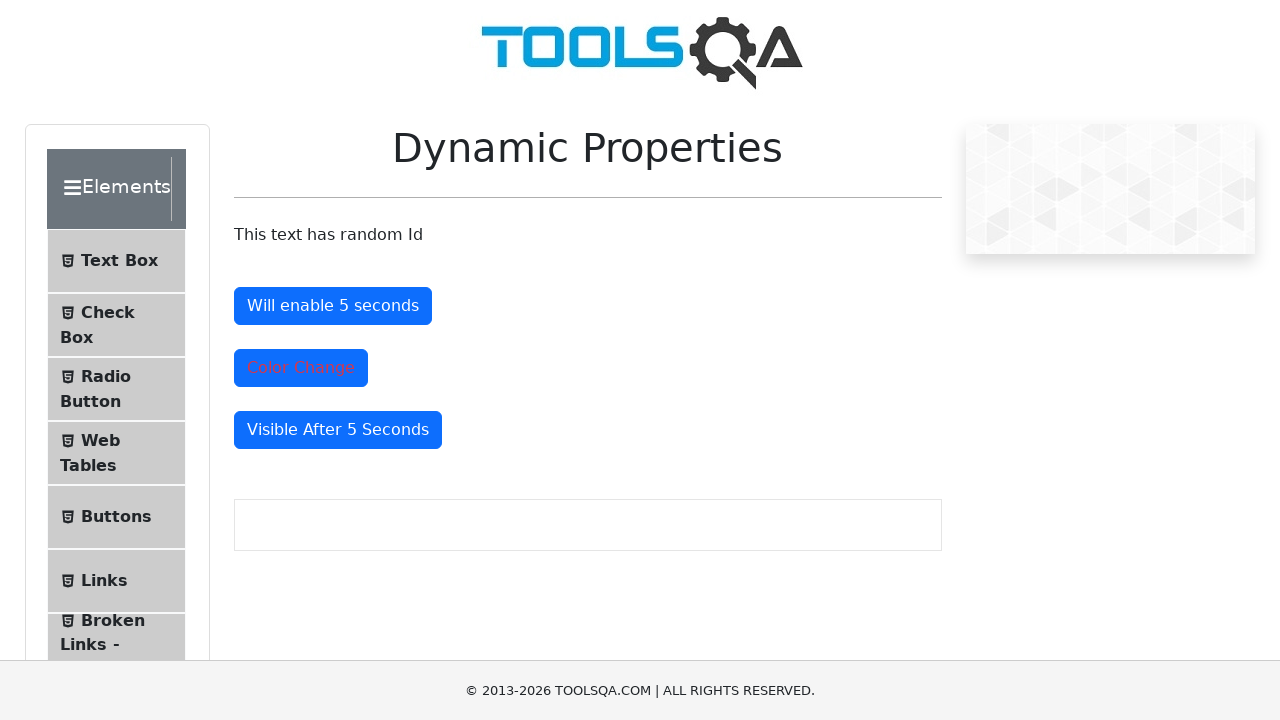

Clicked the visibleAfter button at (338, 430) on #visibleAfter
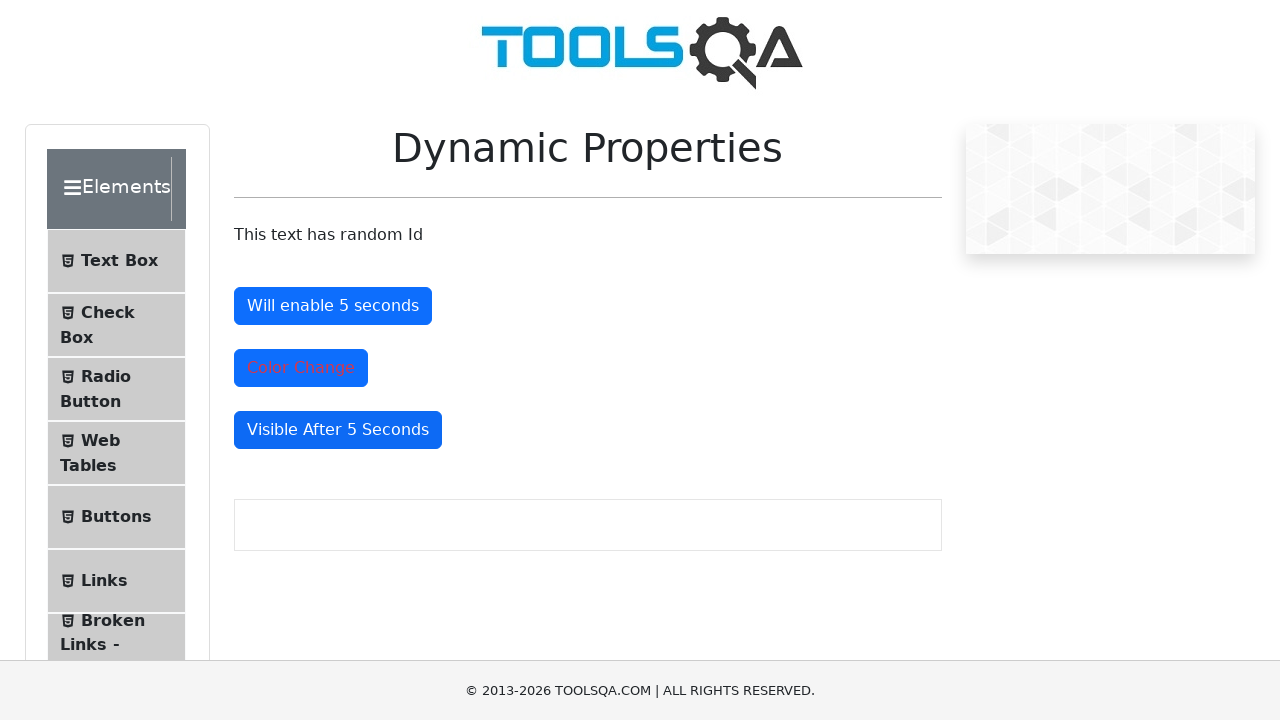

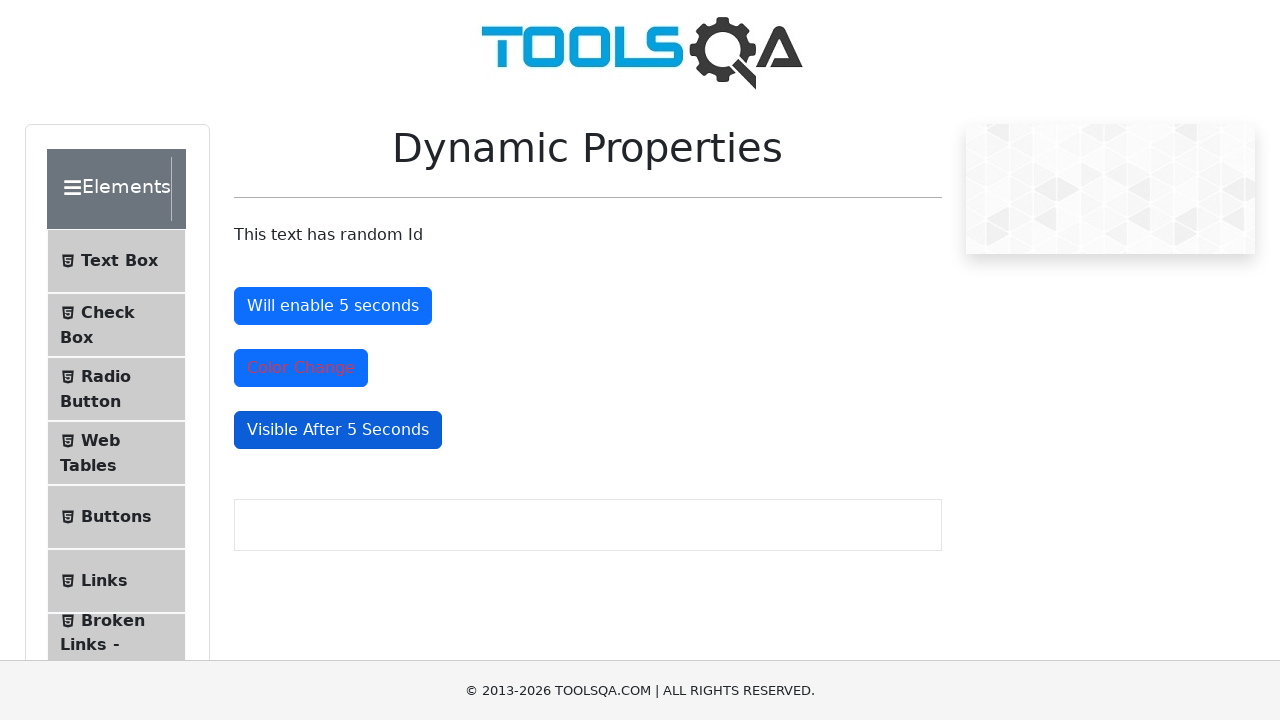